Tests navigation to the Docs page by clicking the Docs link in the navbar and verifying the URL changes to the getting started documentation page

Starting URL: https://webdriver.io/

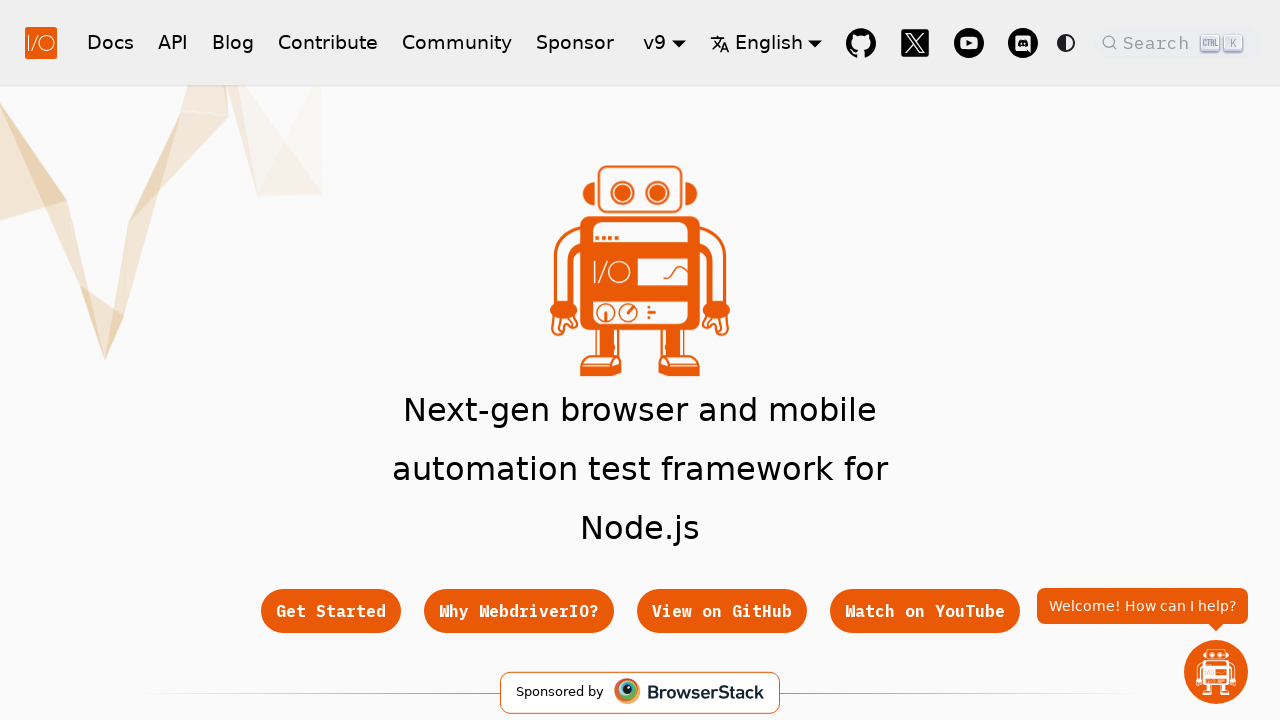

Clicked Docs link in the navbar at (110, 42) on xpath=//a[contains(@class, 'navbar__item') and contains(text(), 'Docs')]
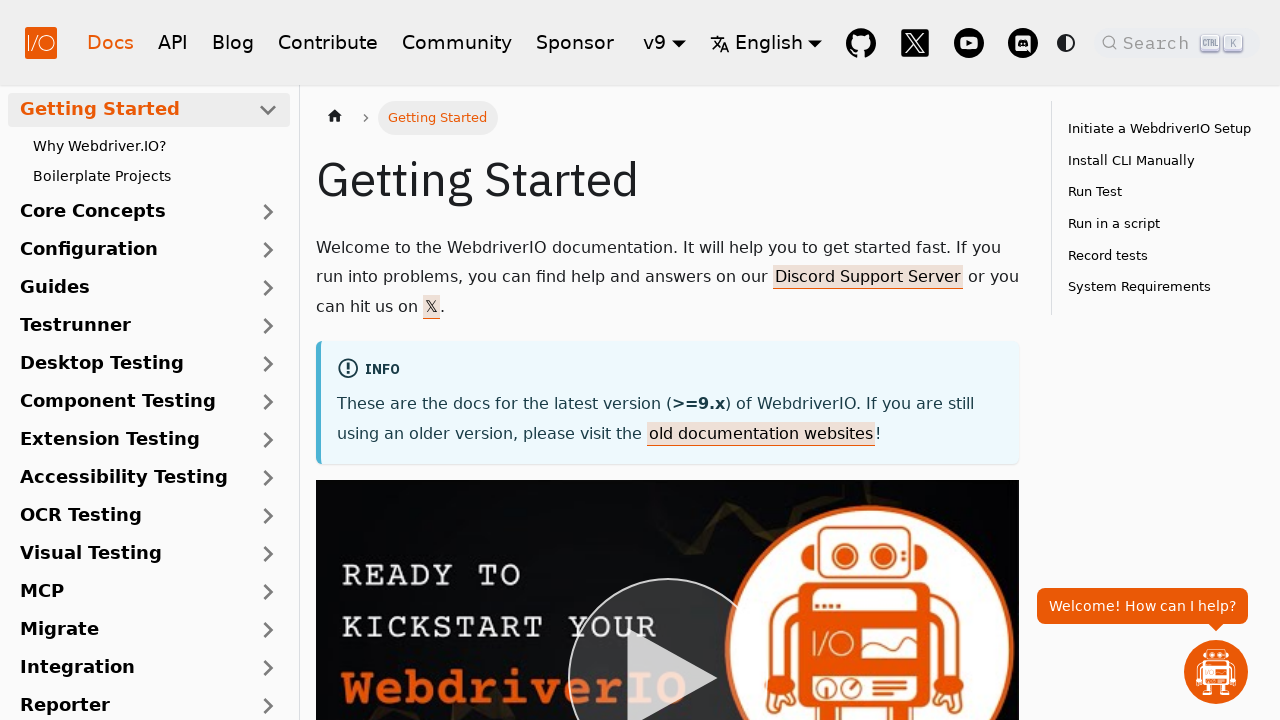

Navigated to Docs page and URL changed to getting started documentation
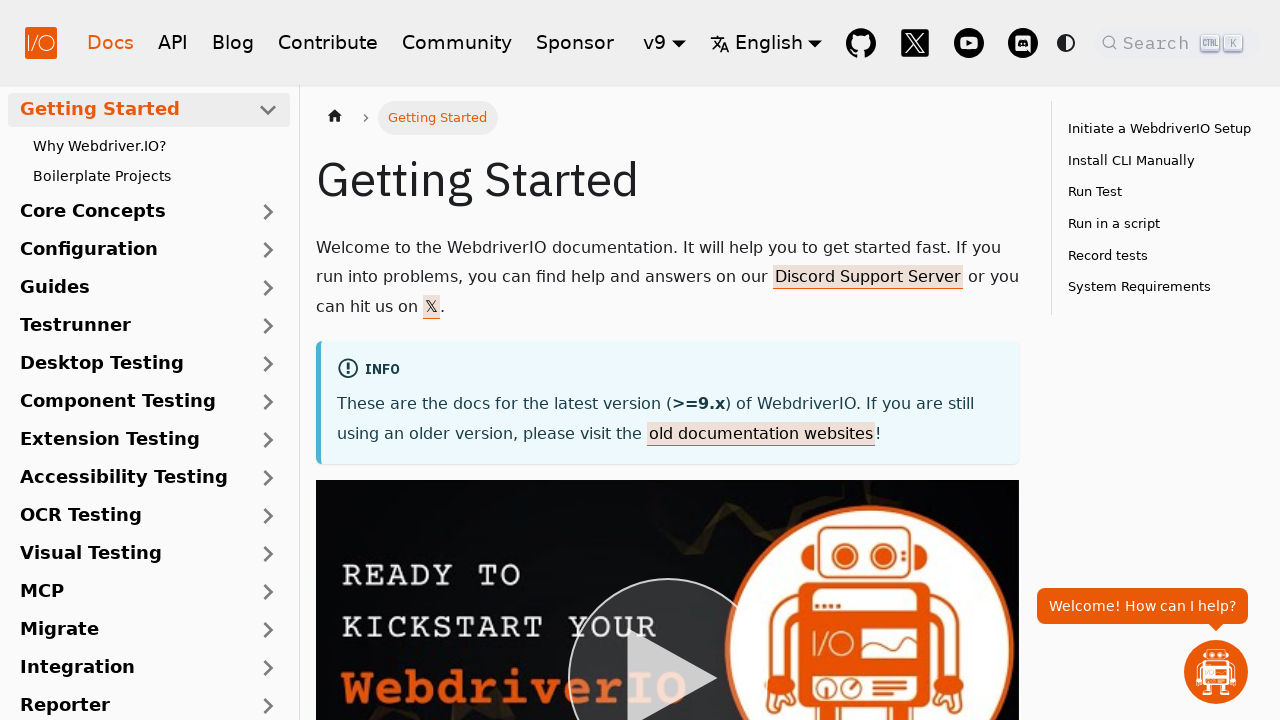

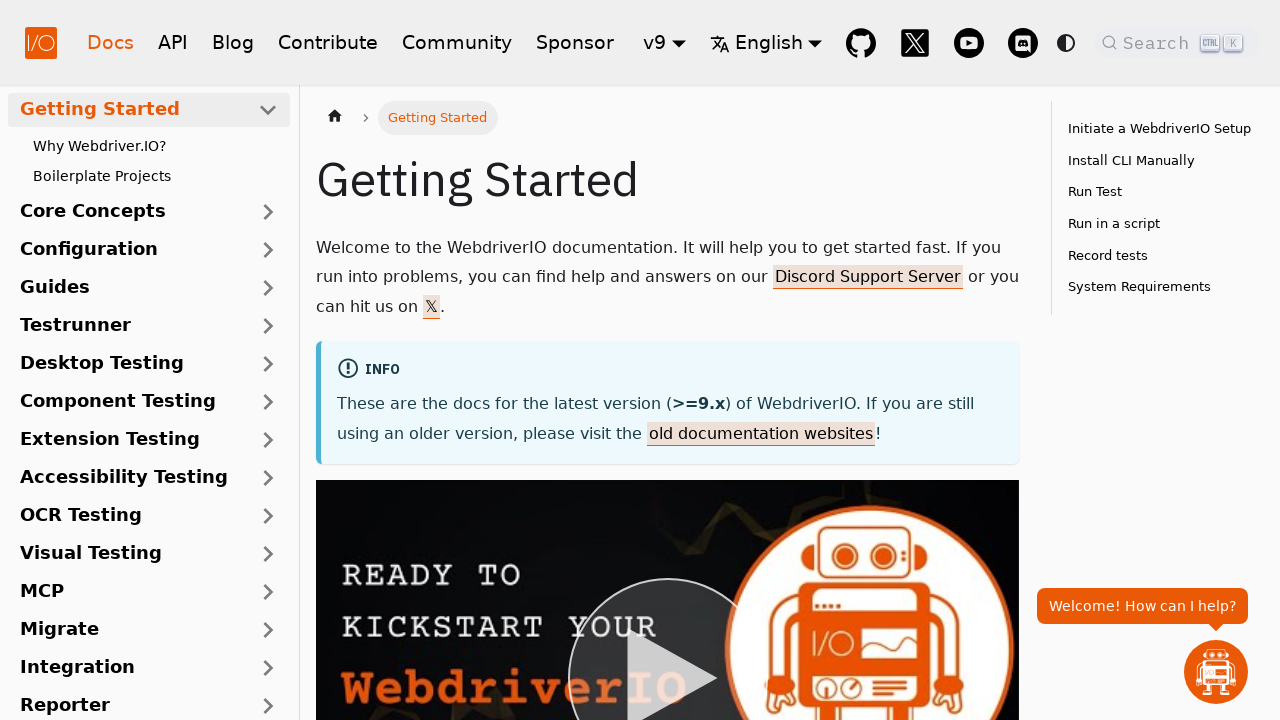